Tests navigation through all pages using the Next button

Starting URL: https://bonigarcia.dev/selenium-webdriver-java/navigation1.html

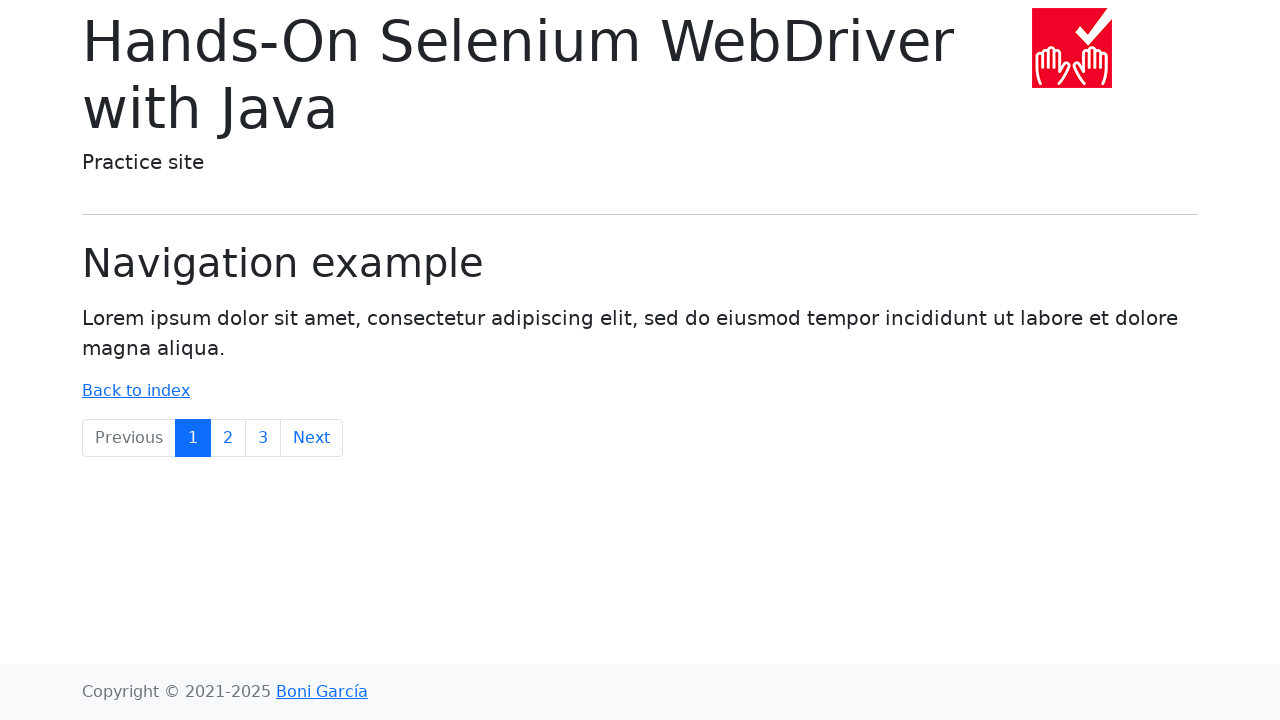

Clicked Next button to navigate to page 2 at (312, 438) on xpath=//a[text()='Next']
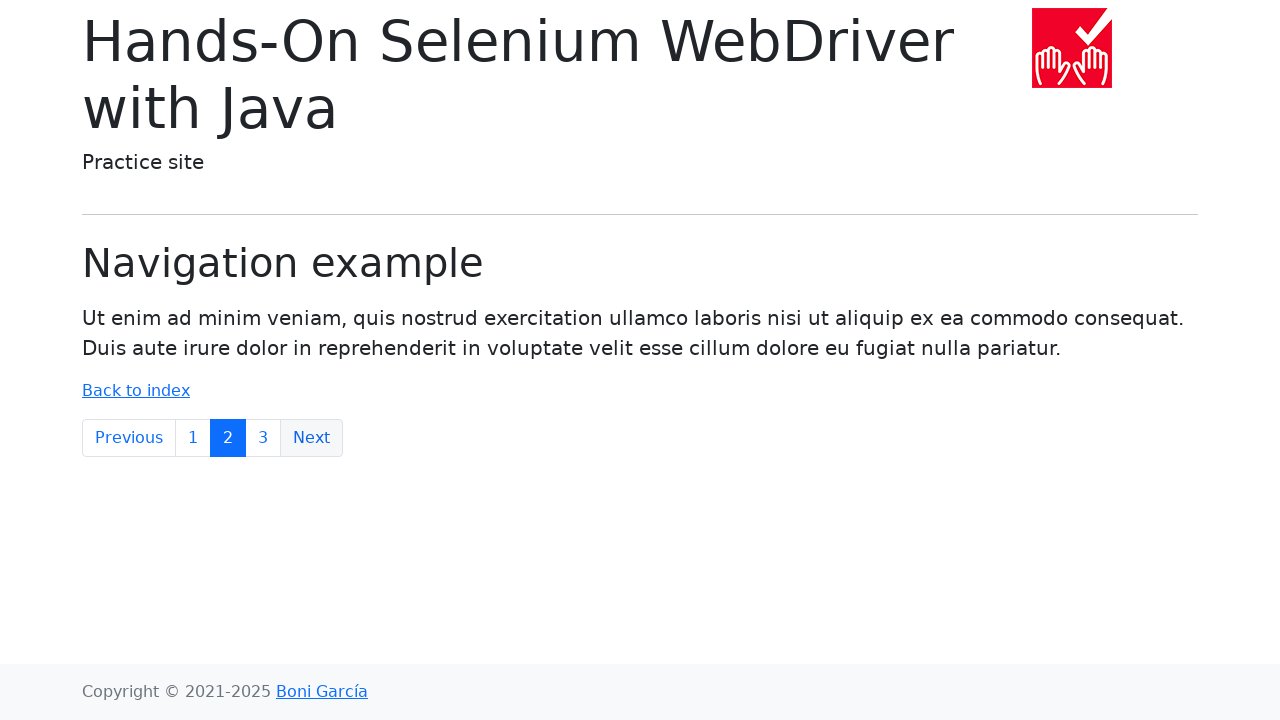

Waited for page 2 to load
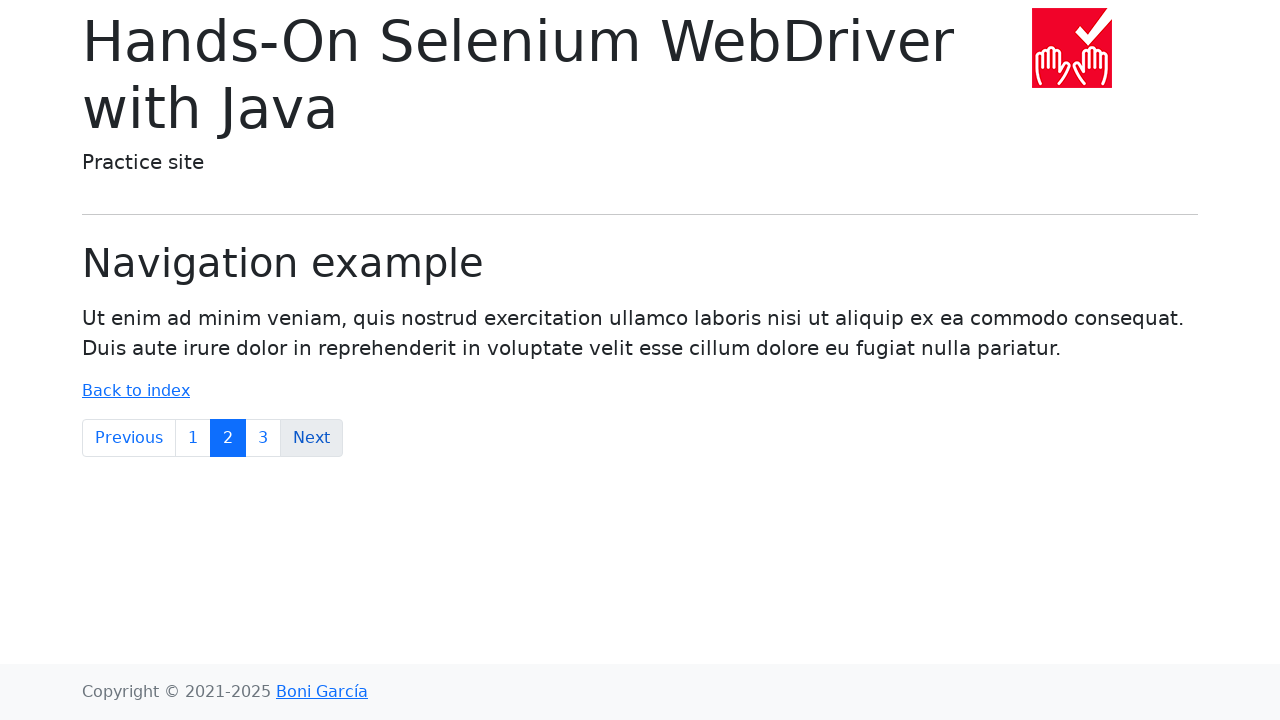

Clicked Next button to navigate to page 3 at (312, 438) on xpath=//a[text()='Next']
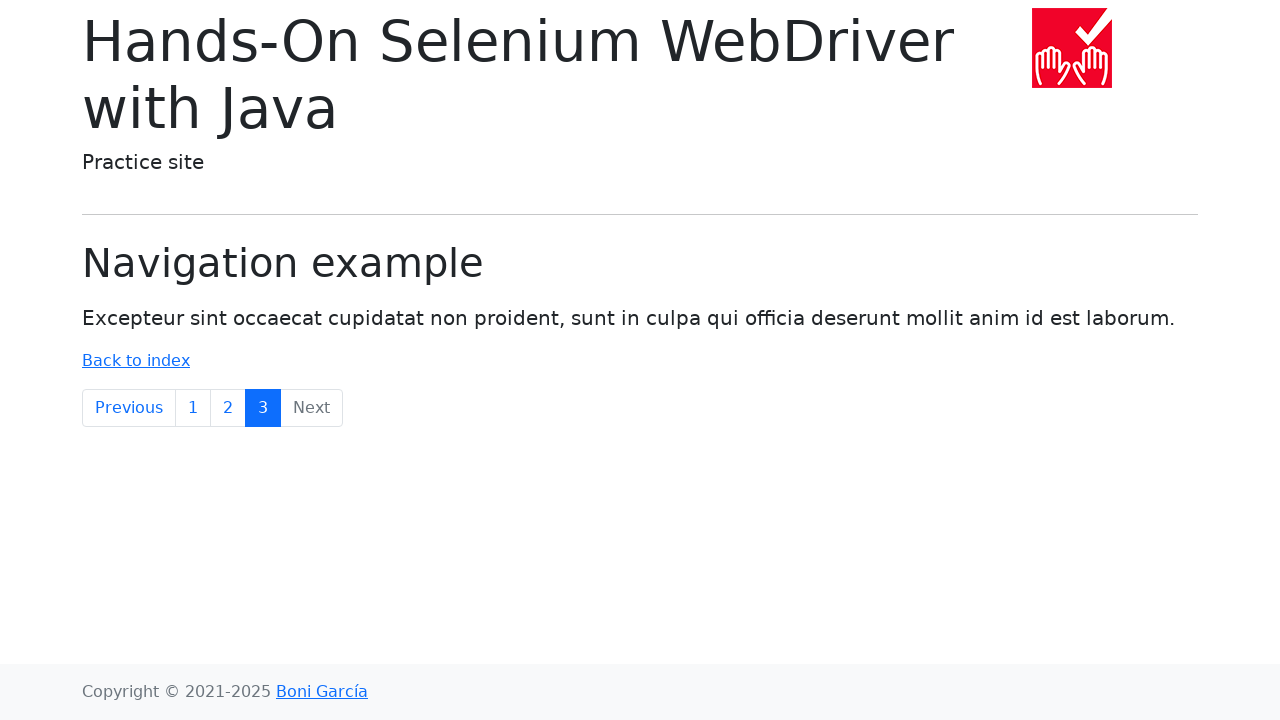

Waited for page 3 to load
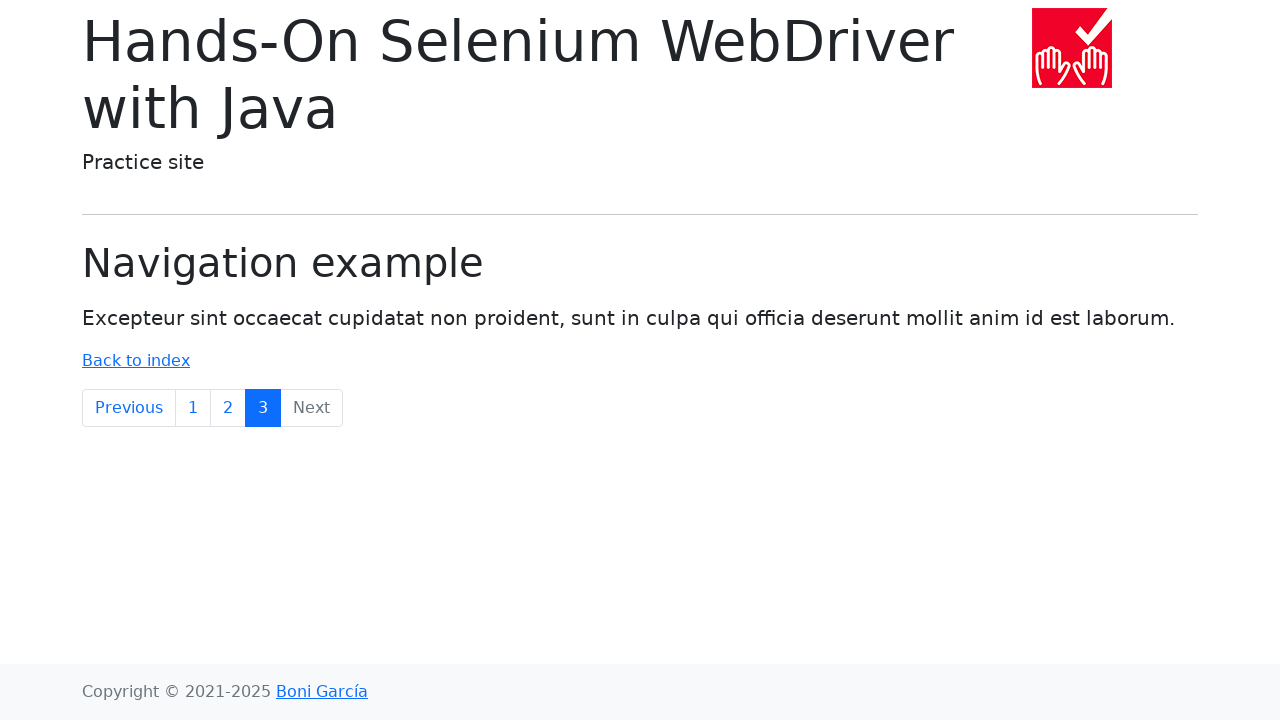

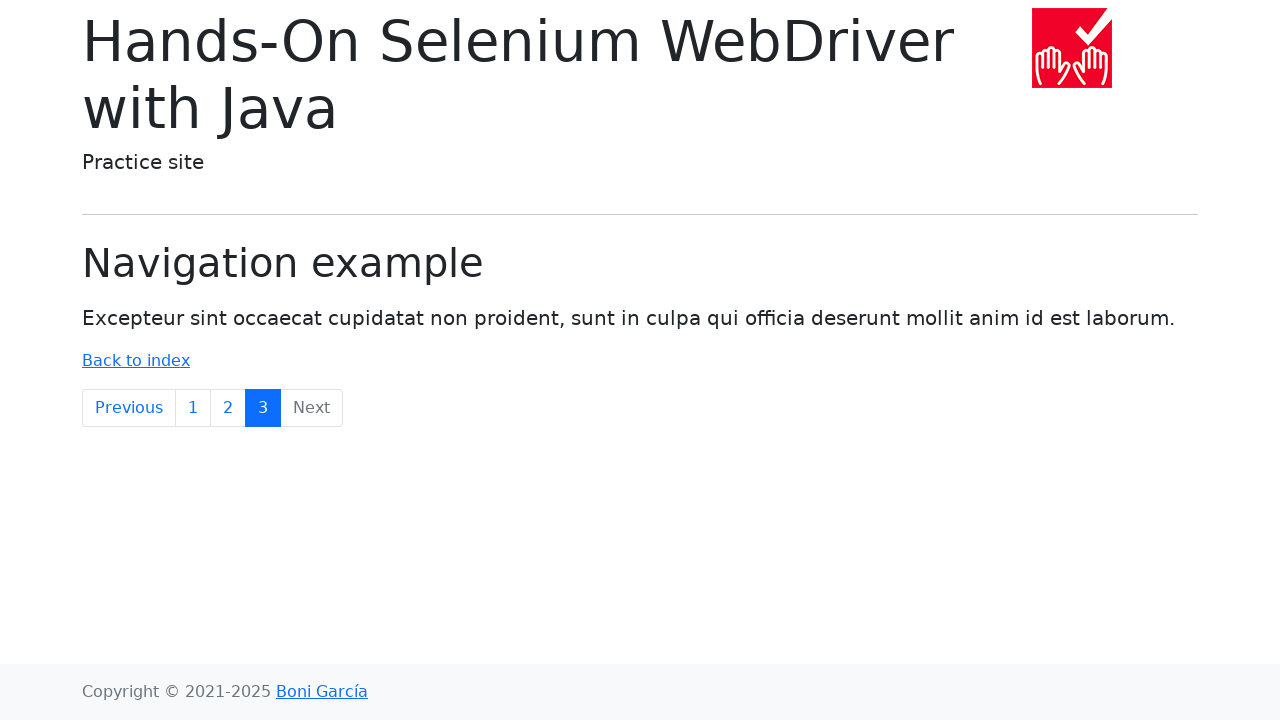